Tests clearing the complete state of all items by checking then unchecking the toggle-all checkbox

Starting URL: https://demo.playwright.dev/todomvc

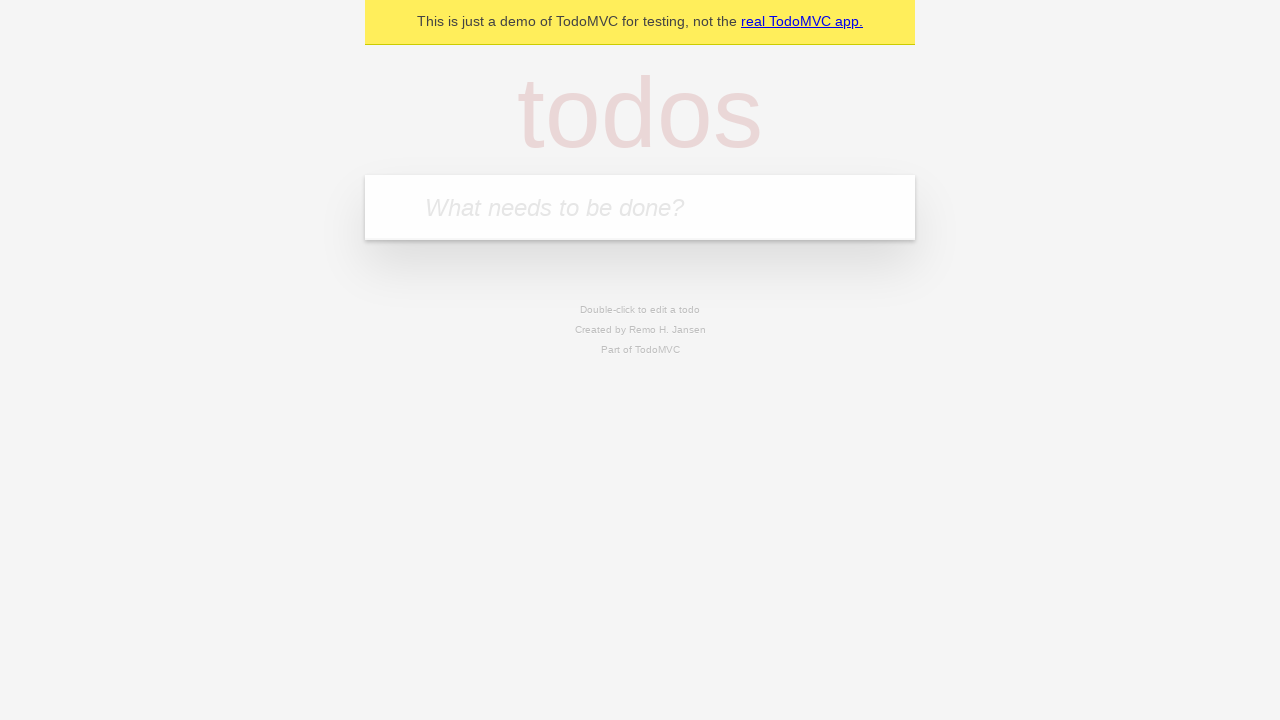

Filled todo input with 'buy some cheese' on internal:attr=[placeholder="What needs to be done?"i]
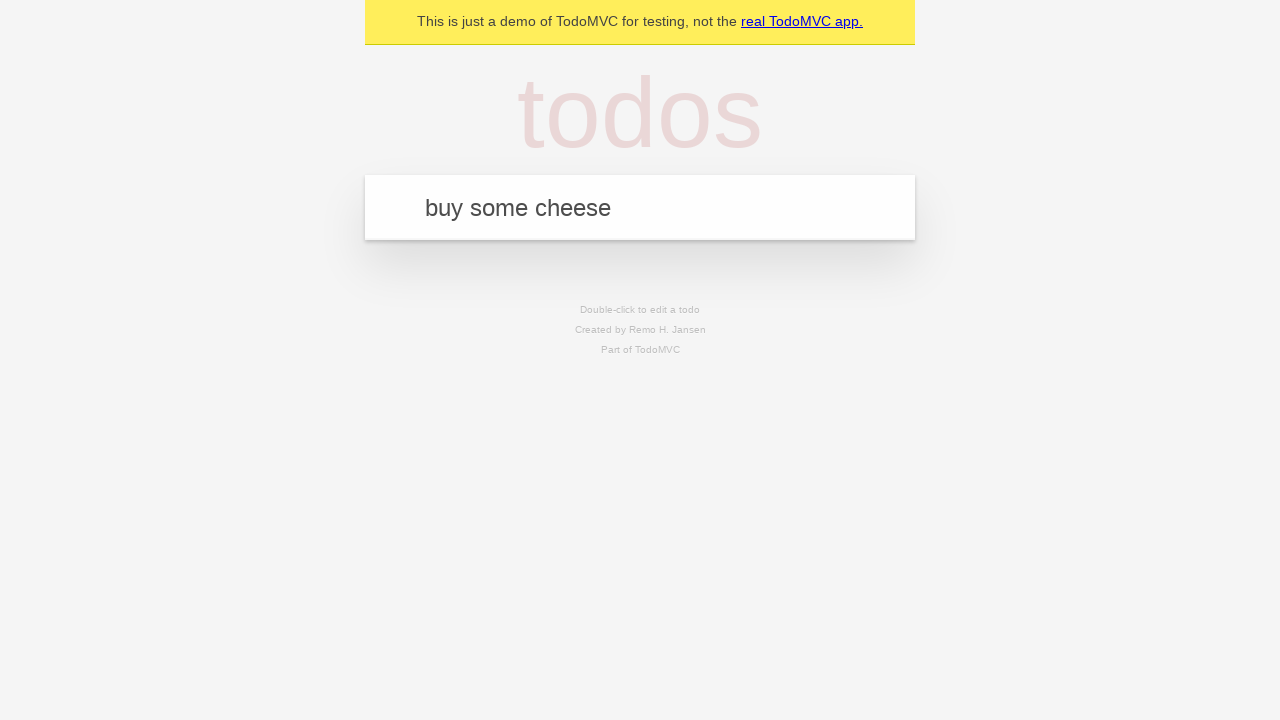

Pressed Enter to create first todo on internal:attr=[placeholder="What needs to be done?"i]
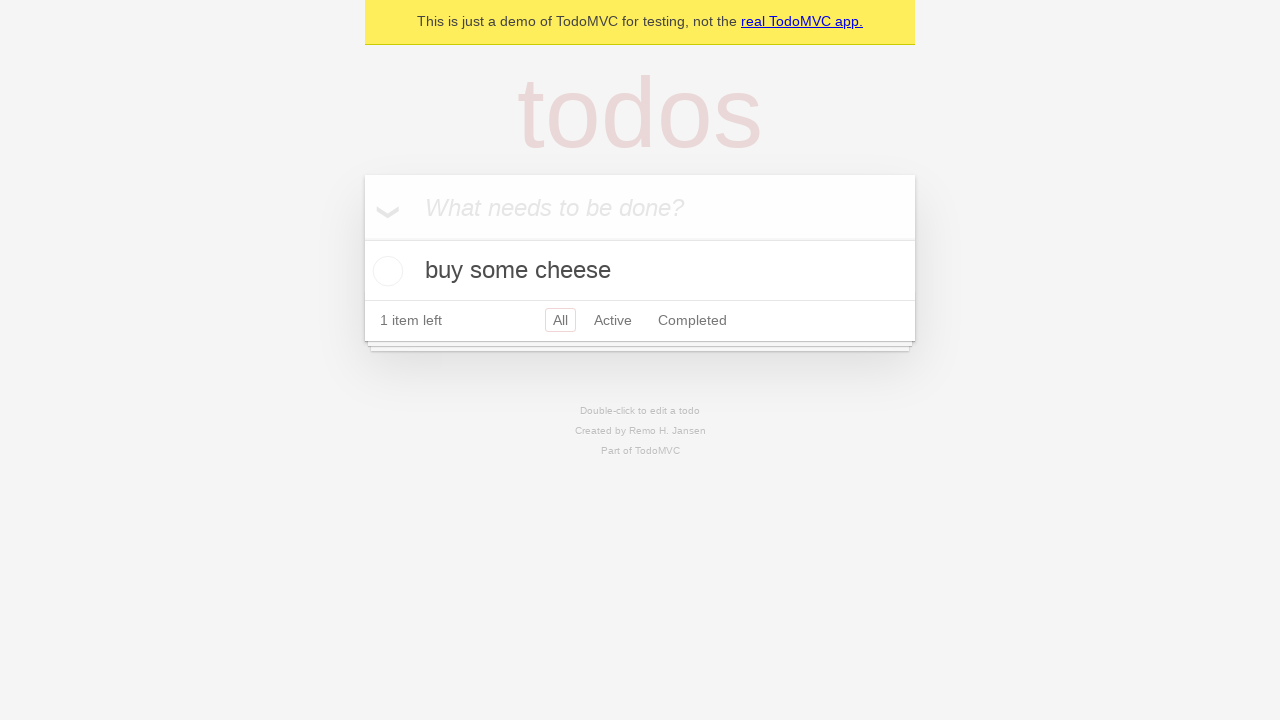

Filled todo input with 'feed the cat' on internal:attr=[placeholder="What needs to be done?"i]
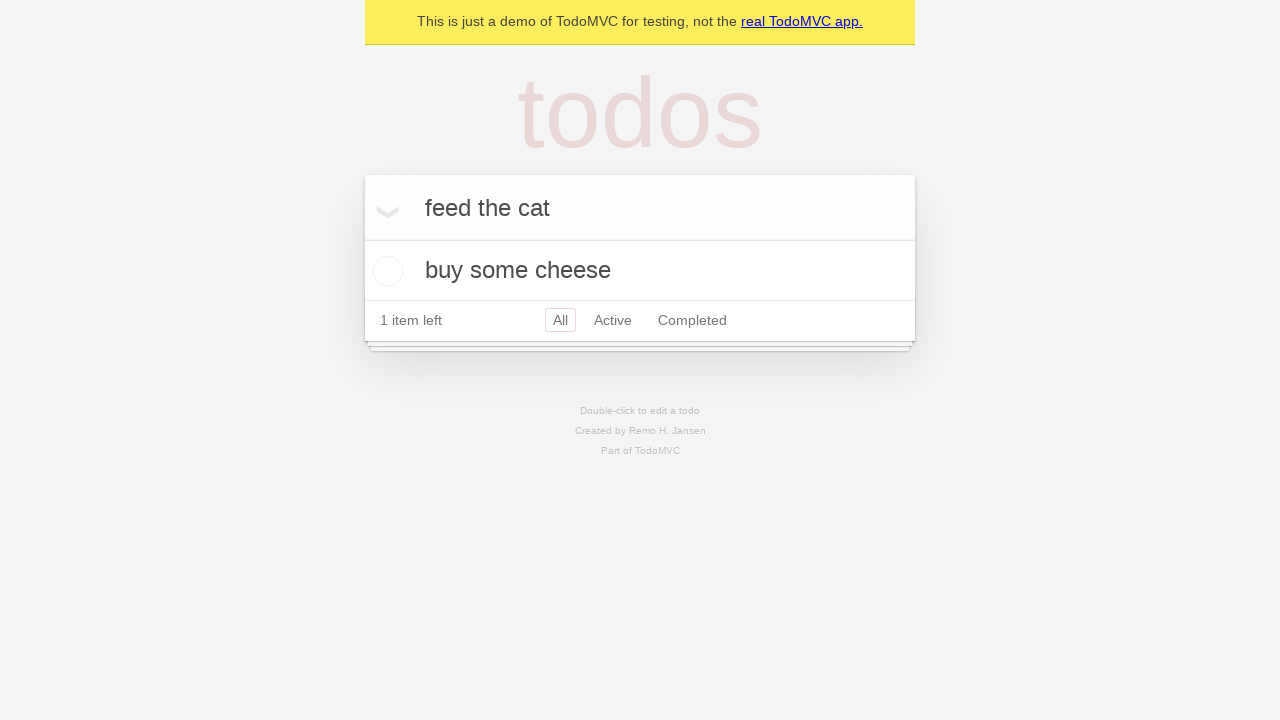

Pressed Enter to create second todo on internal:attr=[placeholder="What needs to be done?"i]
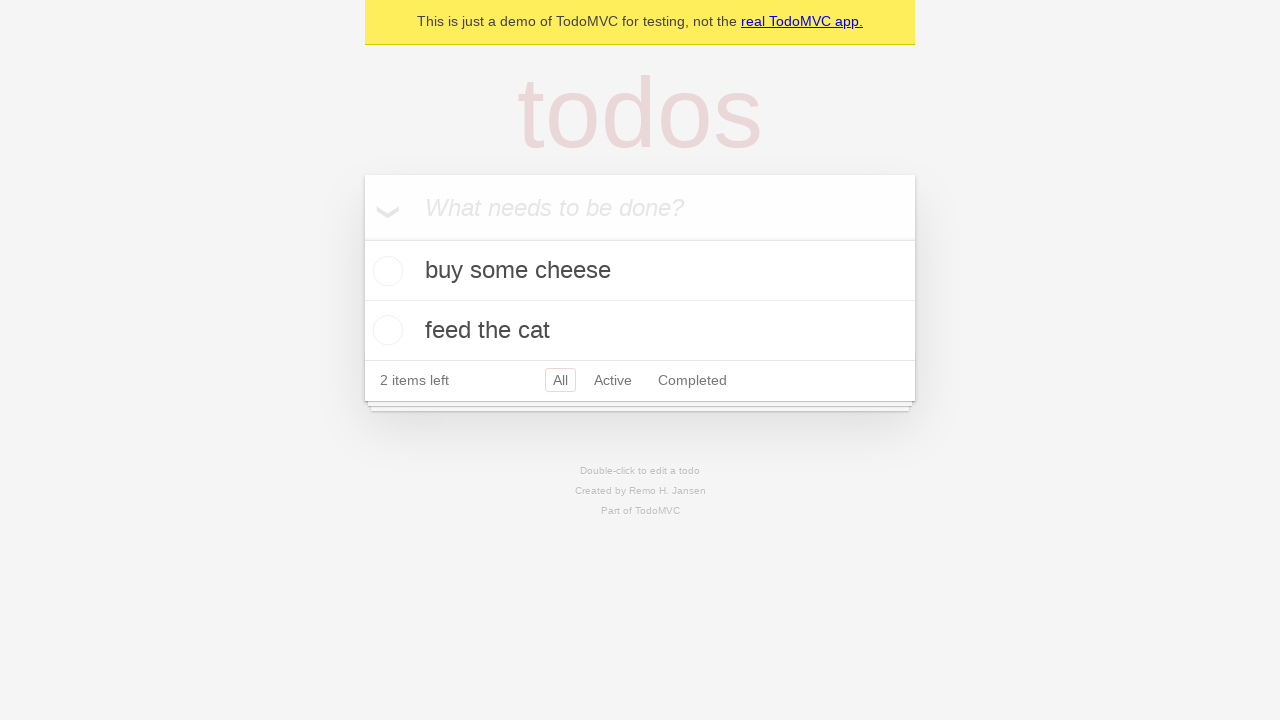

Filled todo input with 'book a doctors appointment' on internal:attr=[placeholder="What needs to be done?"i]
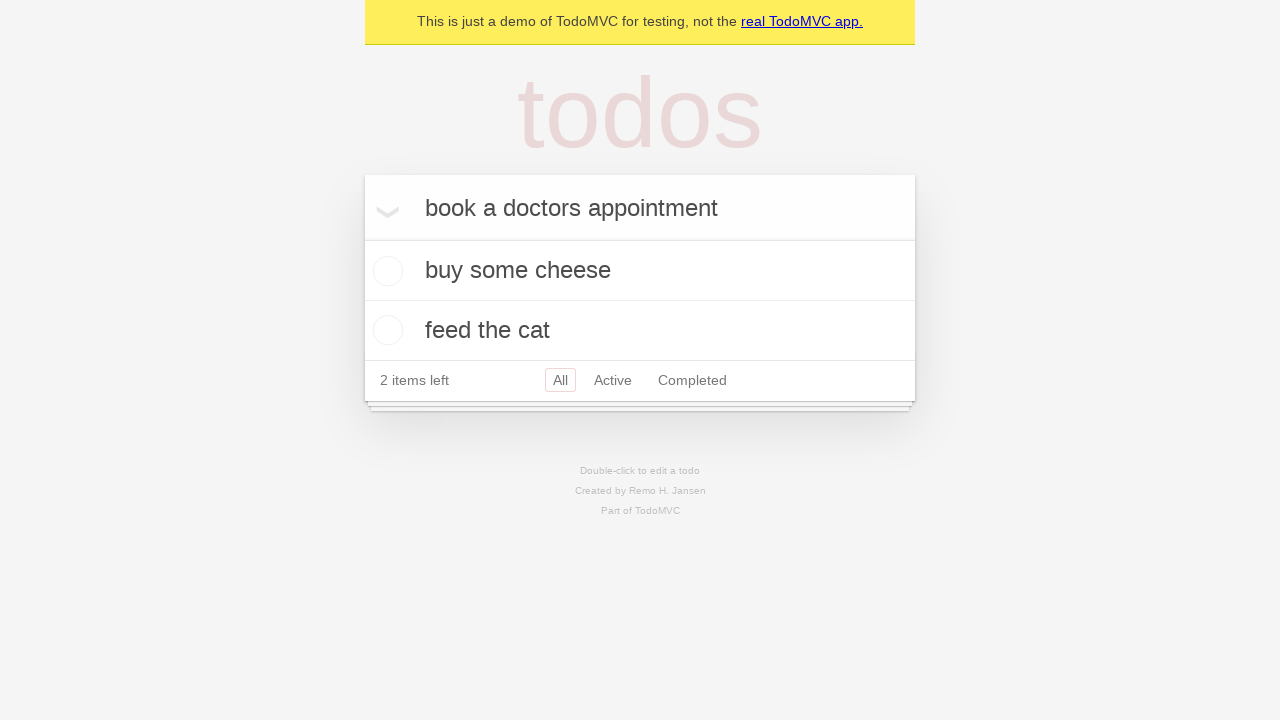

Pressed Enter to create third todo on internal:attr=[placeholder="What needs to be done?"i]
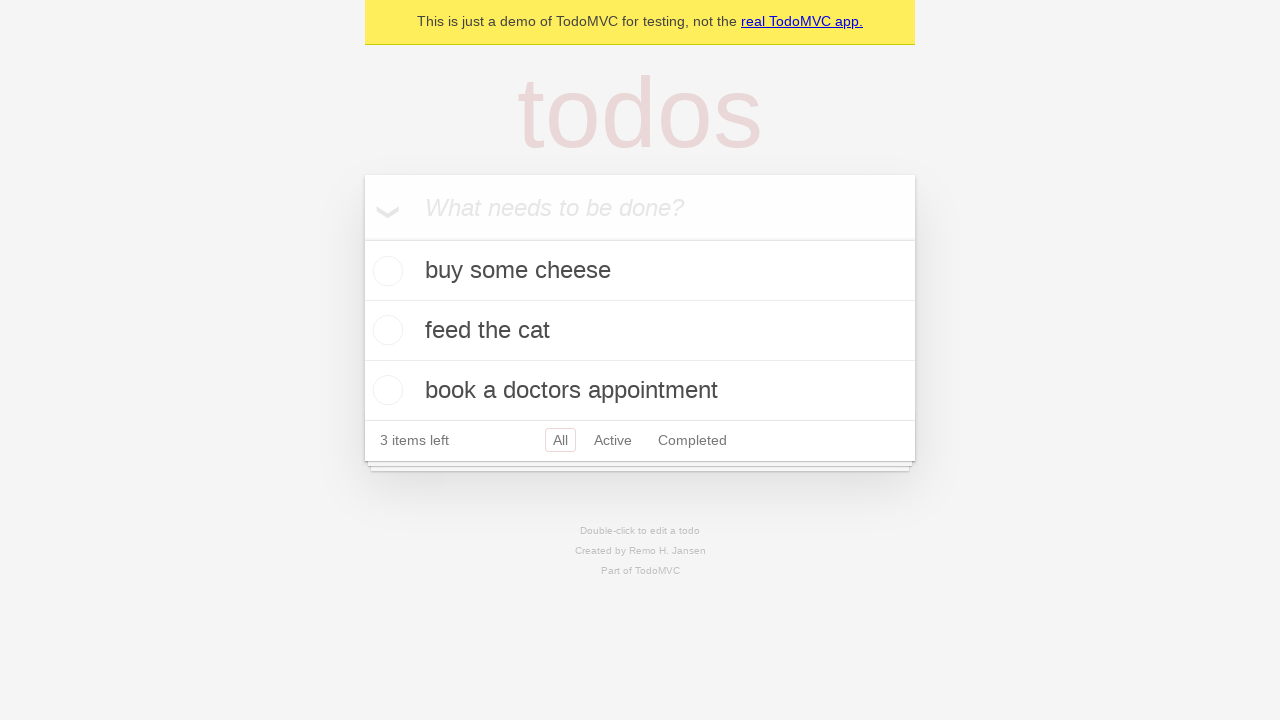

Checked toggle-all checkbox to mark all todos as complete at (362, 238) on internal:label="Mark all as complete"i
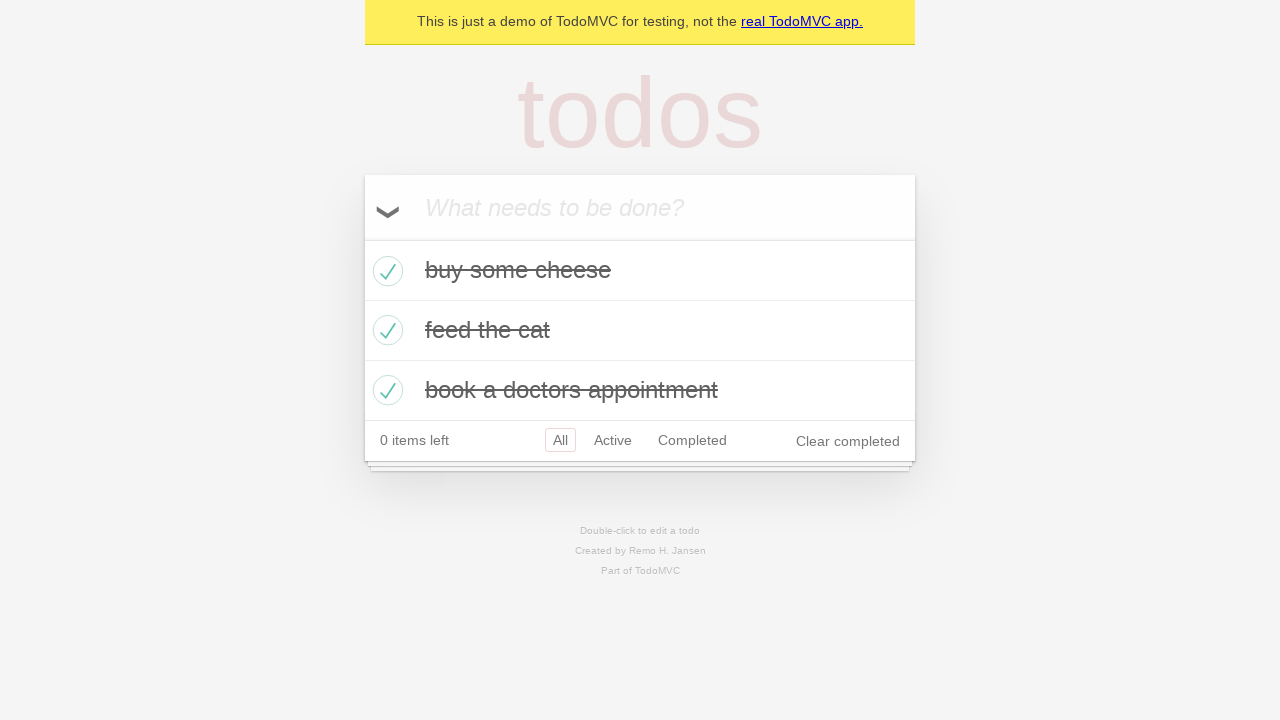

Unchecked toggle-all checkbox to clear complete state of all todos at (362, 238) on internal:label="Mark all as complete"i
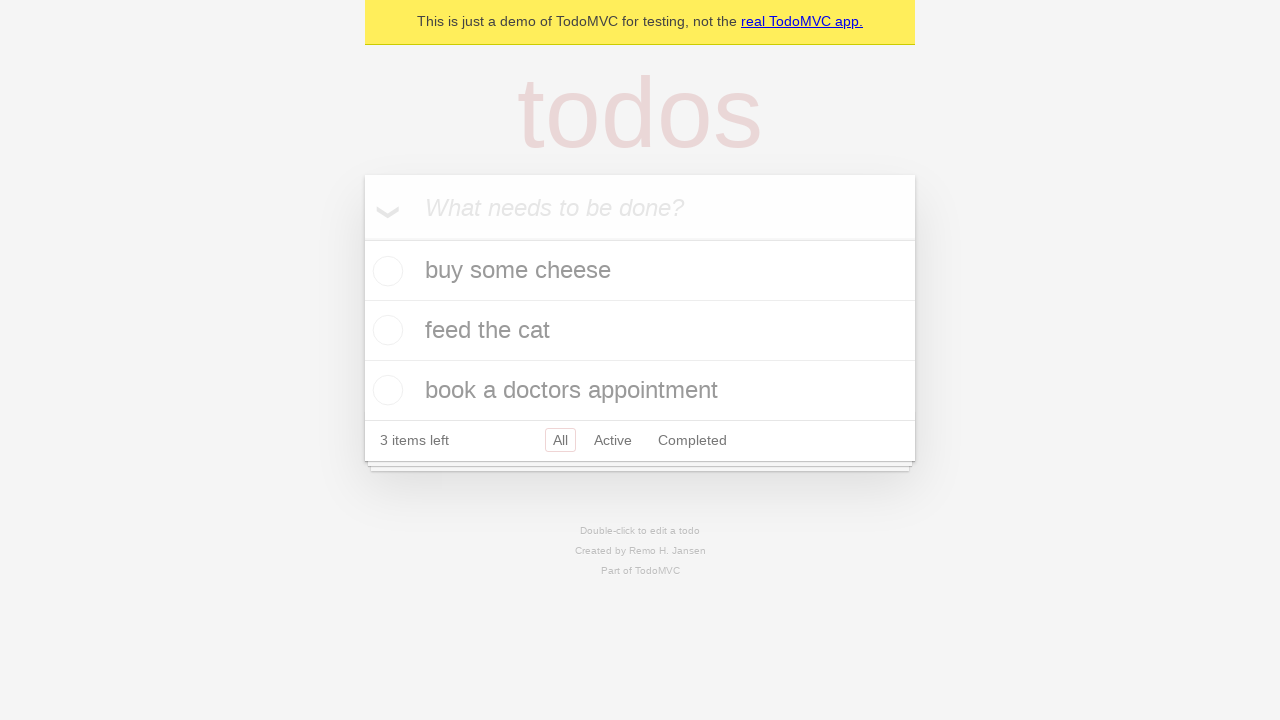

Verified todo items are present on the page
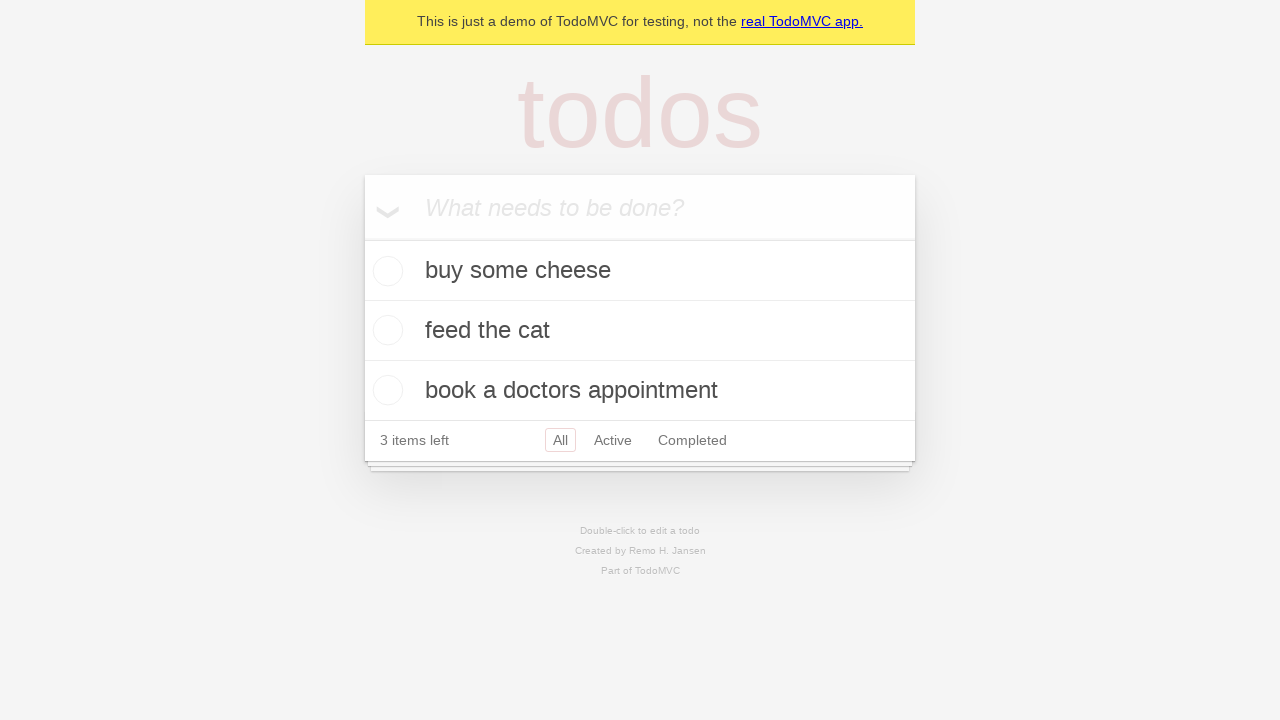

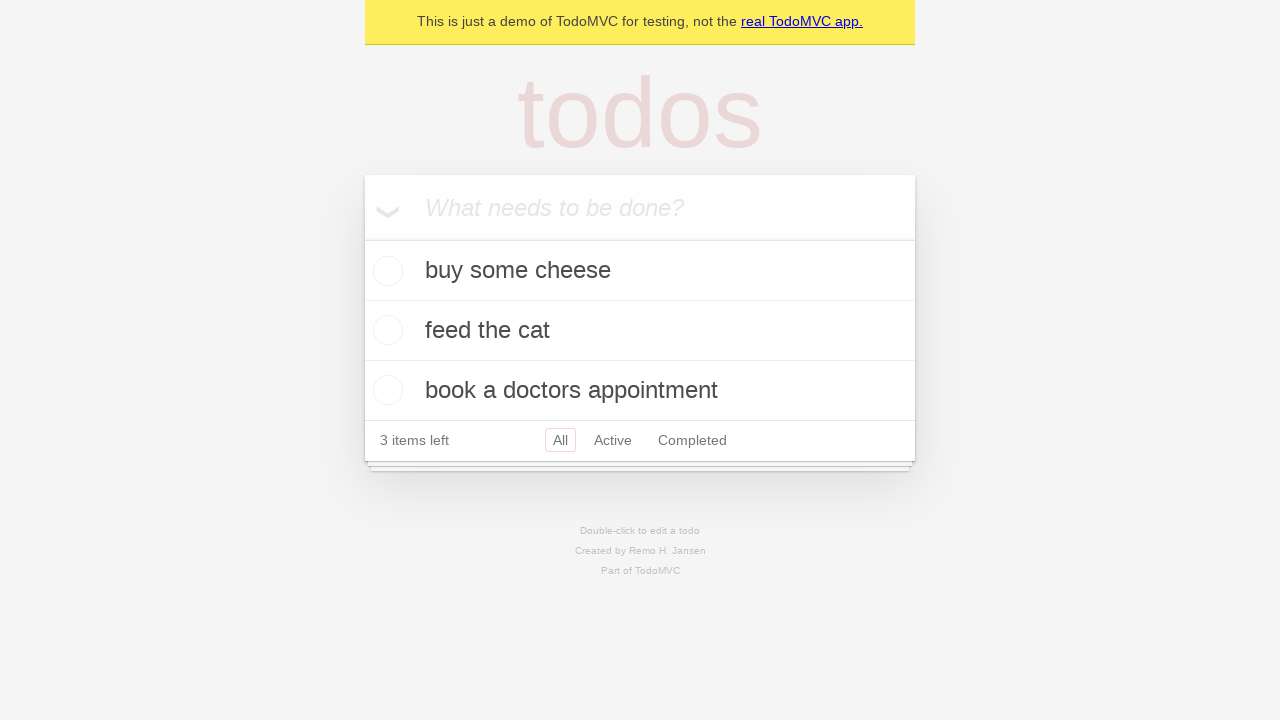